Tests dynamic web table by finding an element with specific text, sorting the table, and verifying the element can still be found

Starting URL: https://demoqa.com/webtables

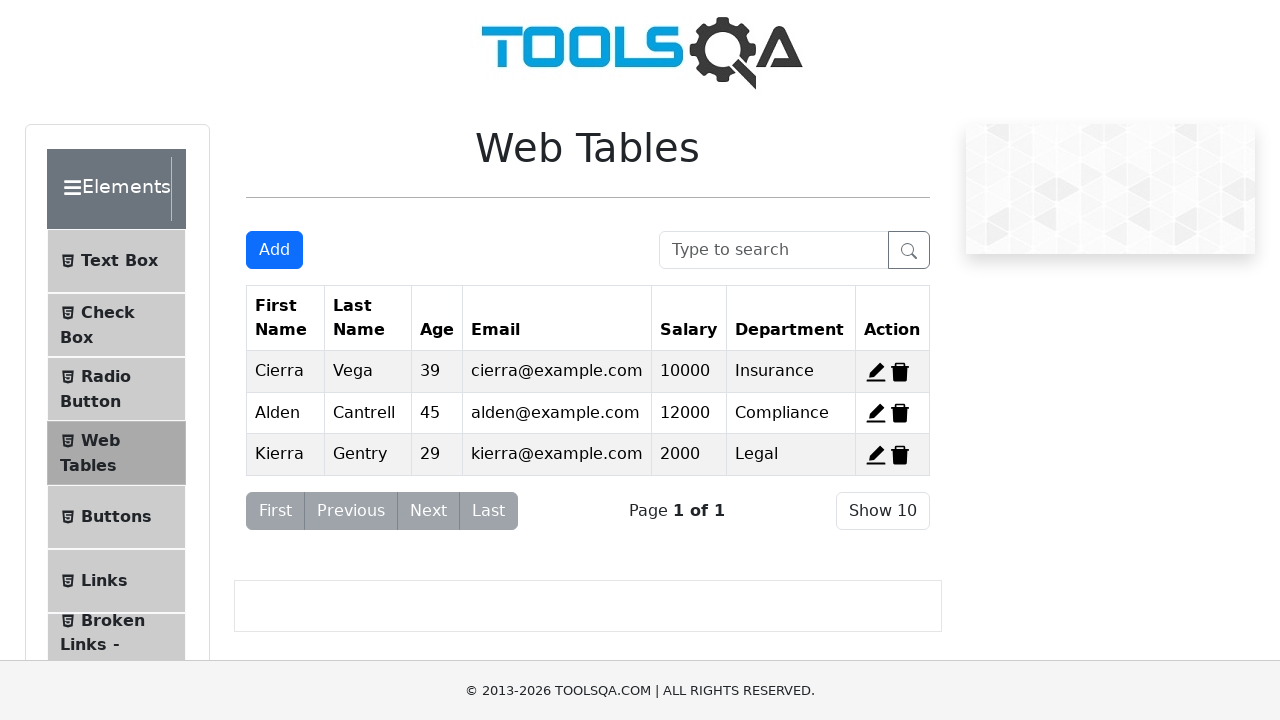

Navigated to Web Tables demo page
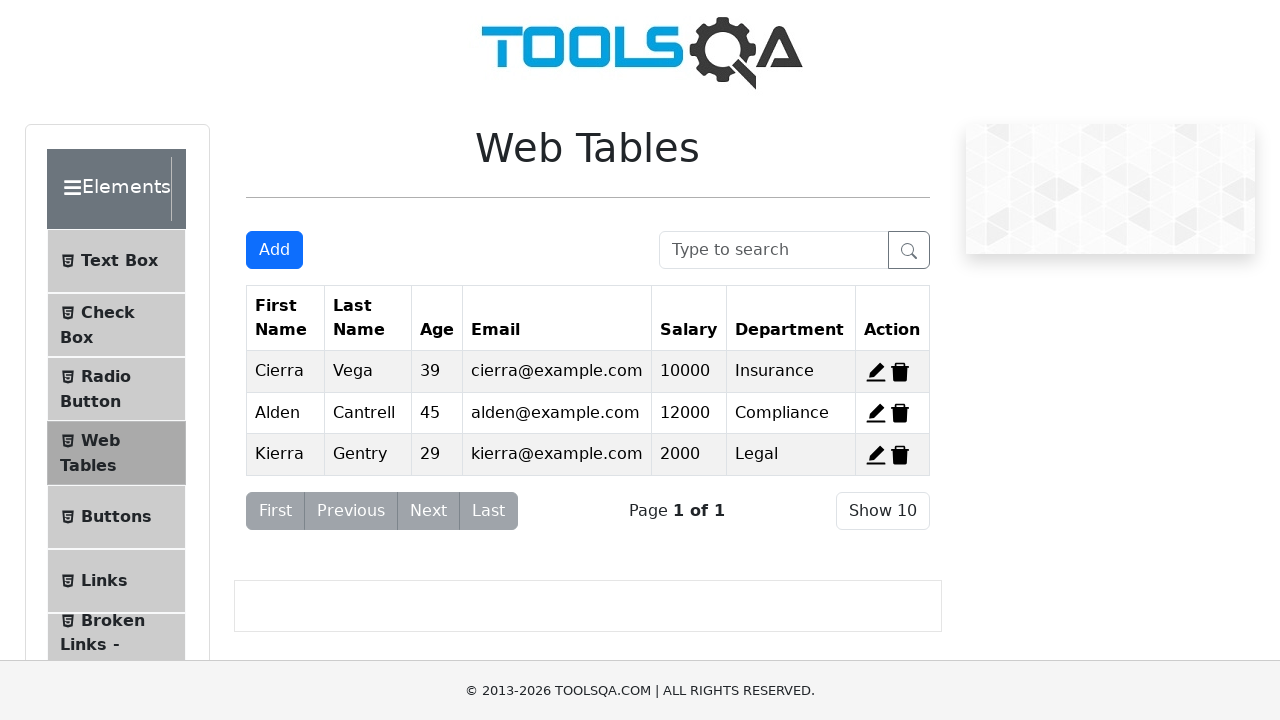

Located element containing 'Kierra'
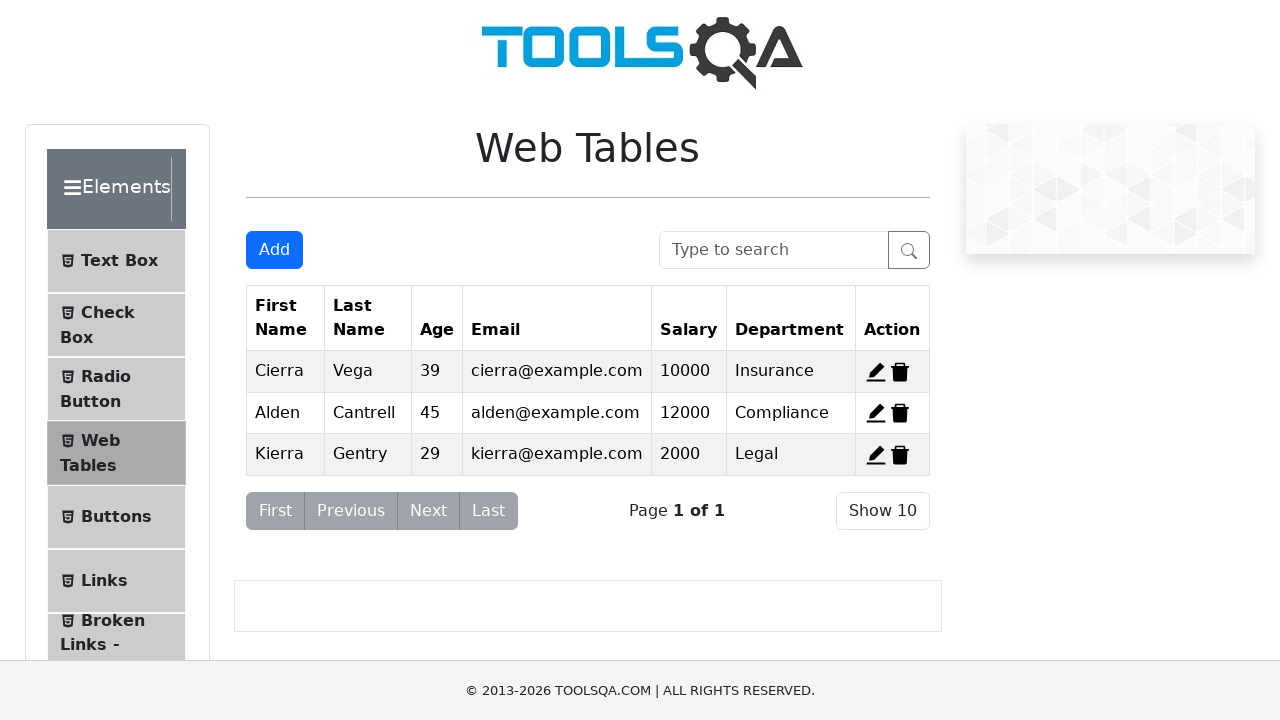

Retrieved initial text content: 'Kierra'
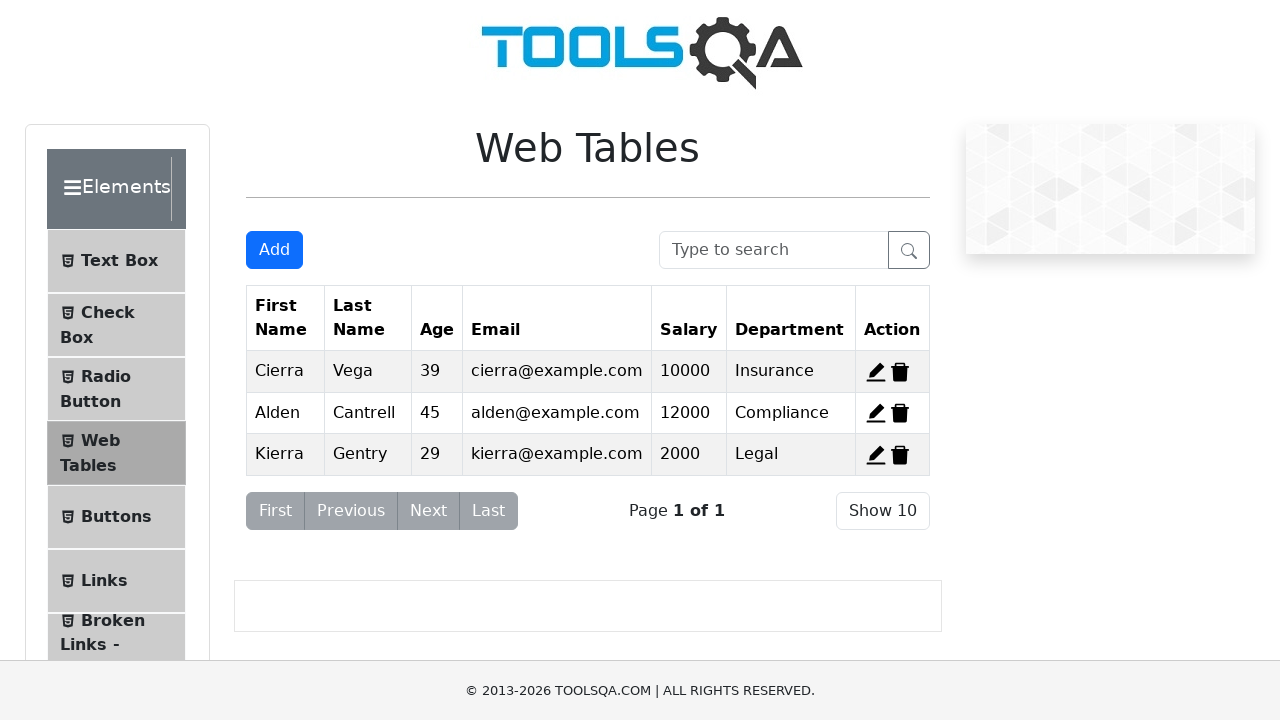

Clicked Last Name column header to sort the table at (368, 318) on xpath=//*[text()='Last Name']
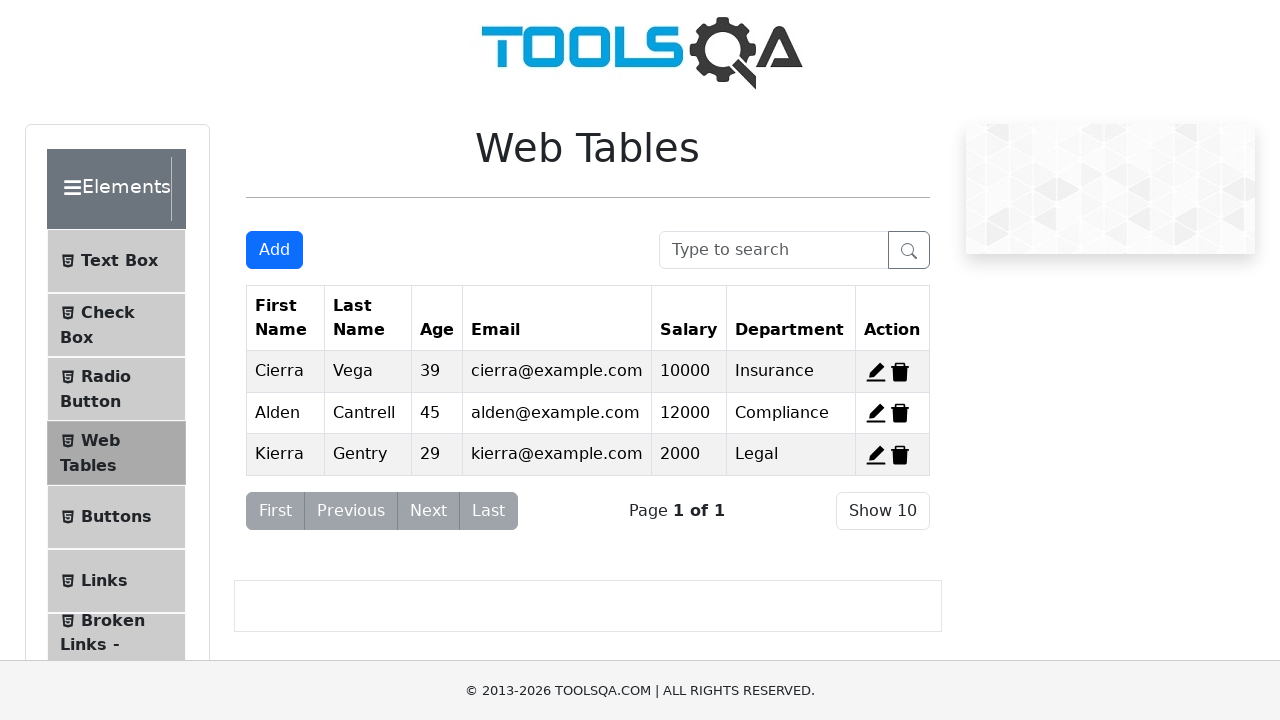

Located element containing 'Kierra' after sorting
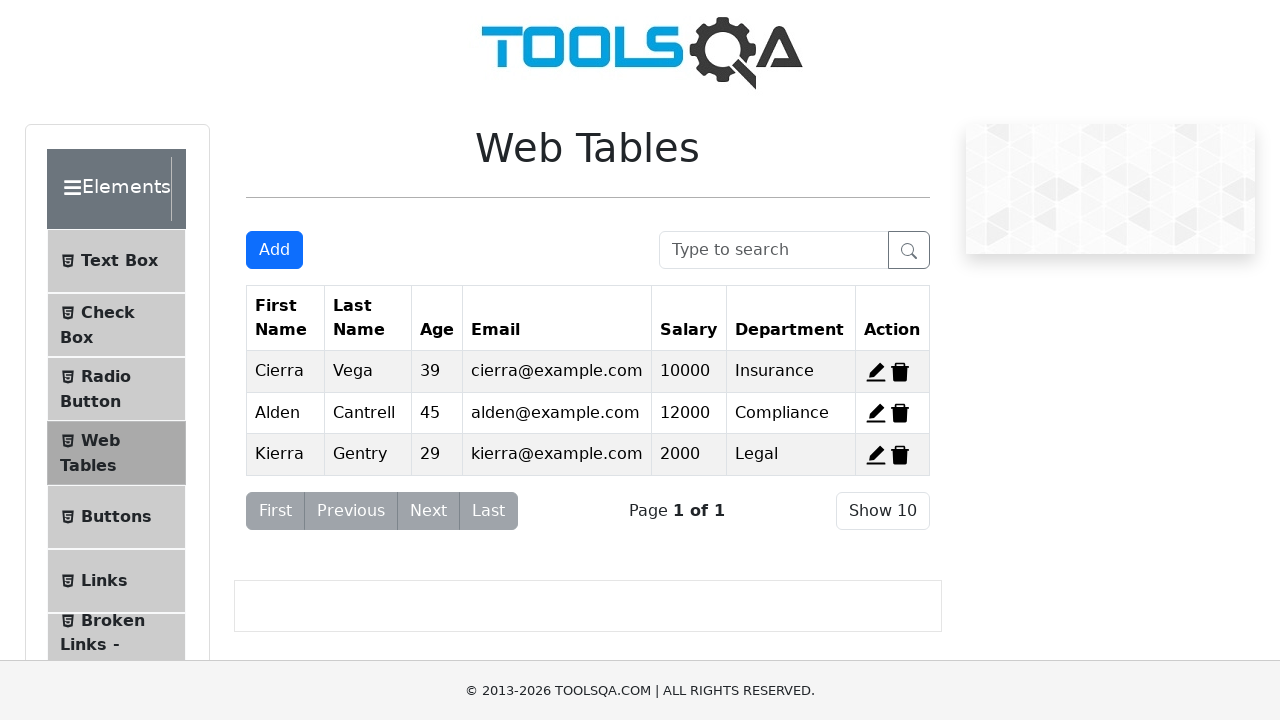

Retrieved final text content after sort: 'Kierra'
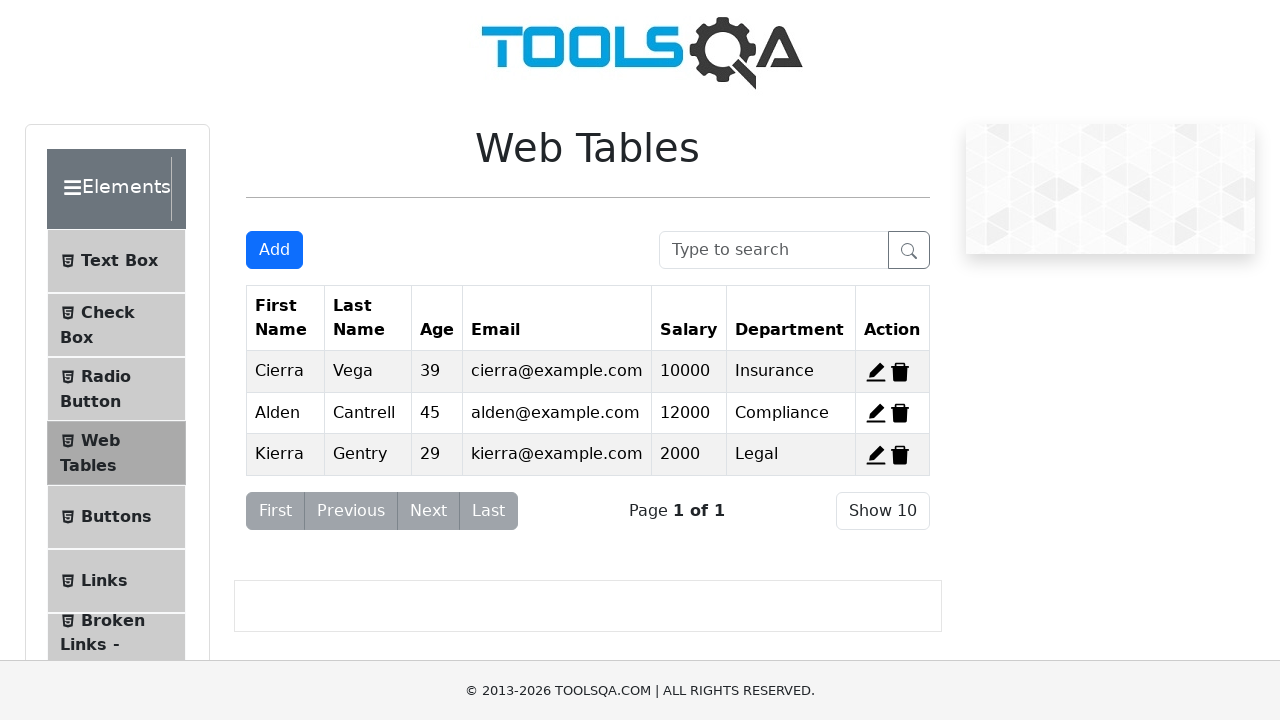

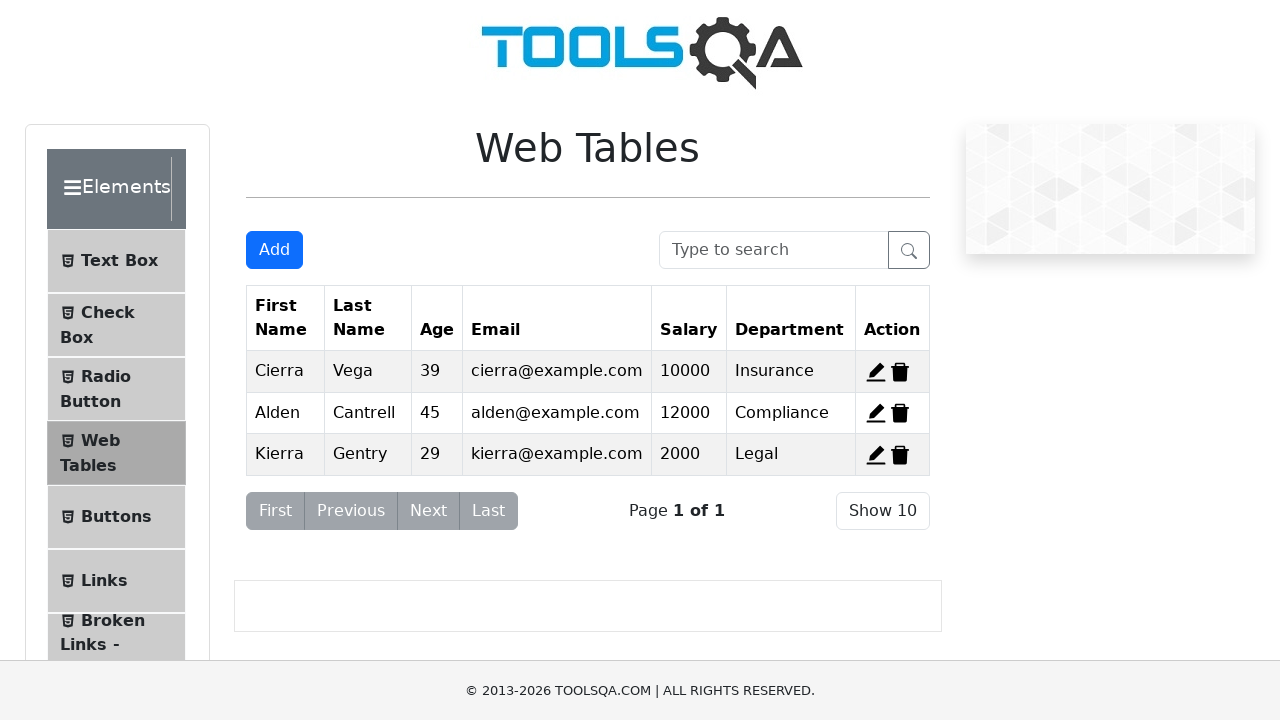